Tests modal dialog by opening and closing a modal window

Starting URL: https://formy-project.herokuapp.com/modal

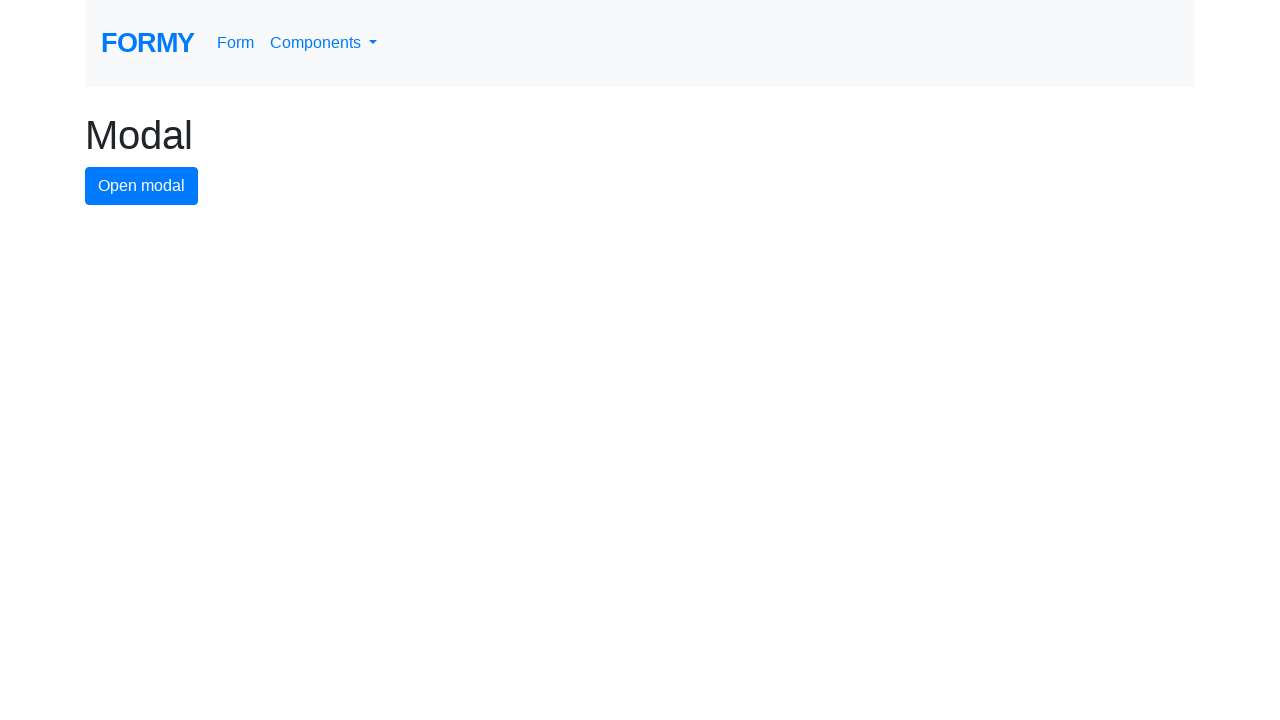

Clicked button to open modal dialog at (142, 186) on #modal-button
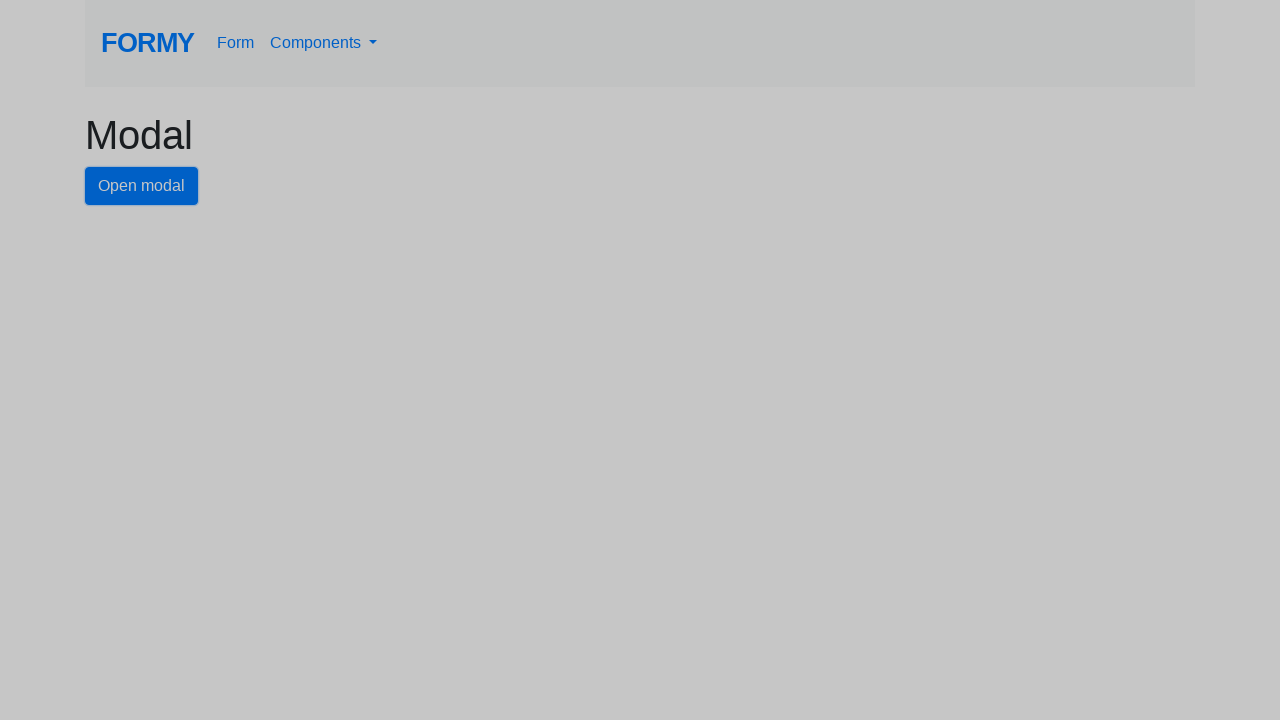

Clicked close button to close modal dialog at (782, 184) on #close-button
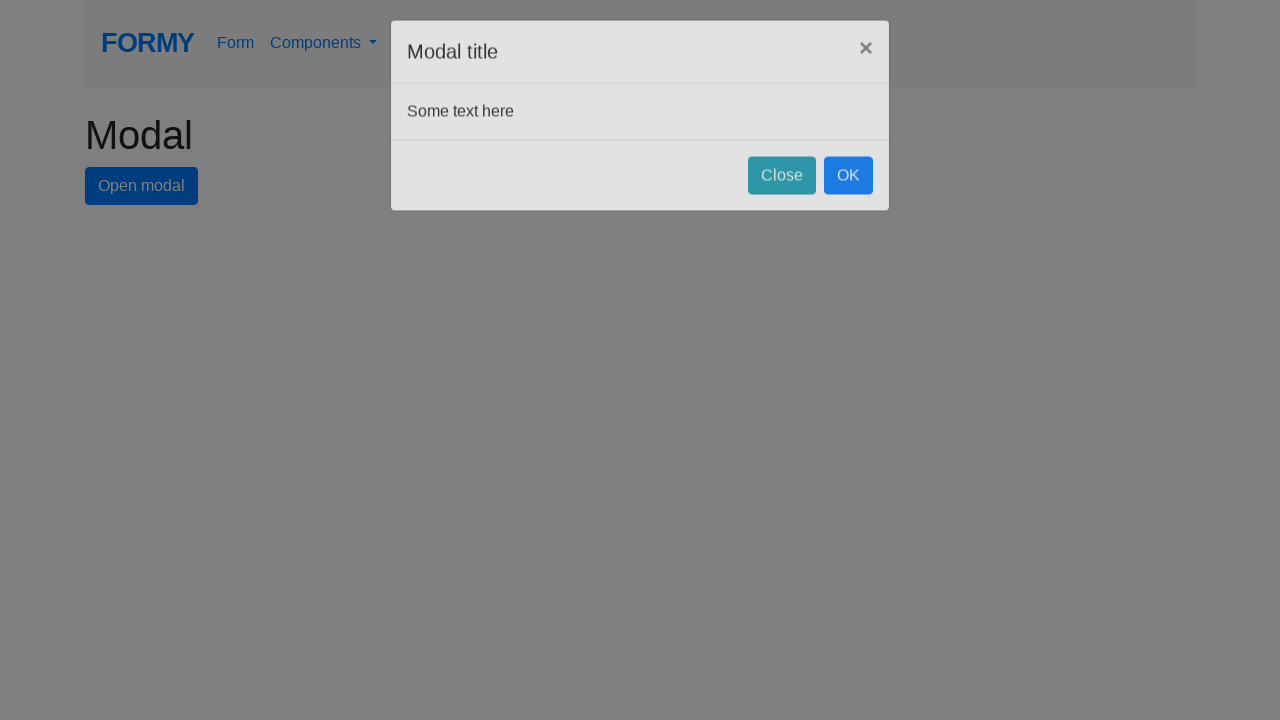

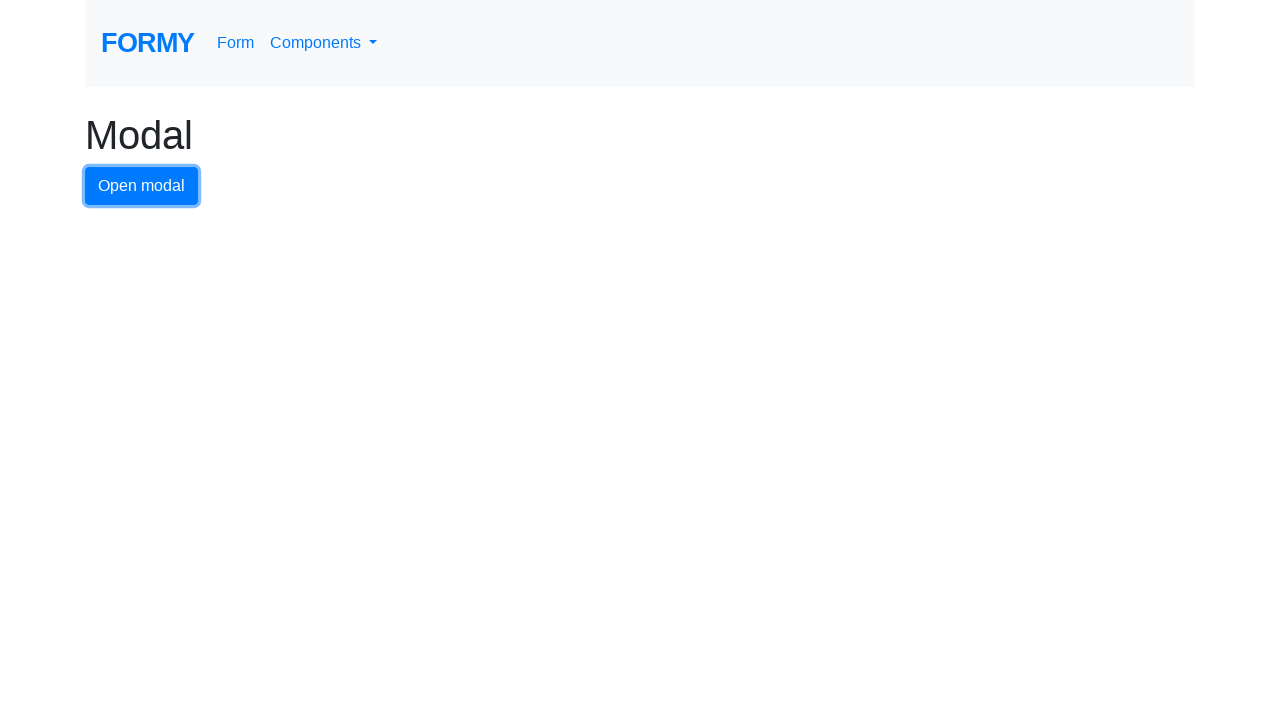